Tests a data types form by filling in various fields (first name, last name, address, city, country, job position, company) while intentionally leaving some fields empty (zip code, email, phone), then submits the form to verify validation behavior.

Starting URL: https://bonigarcia.dev/selenium-webdriver-java/data-types.html

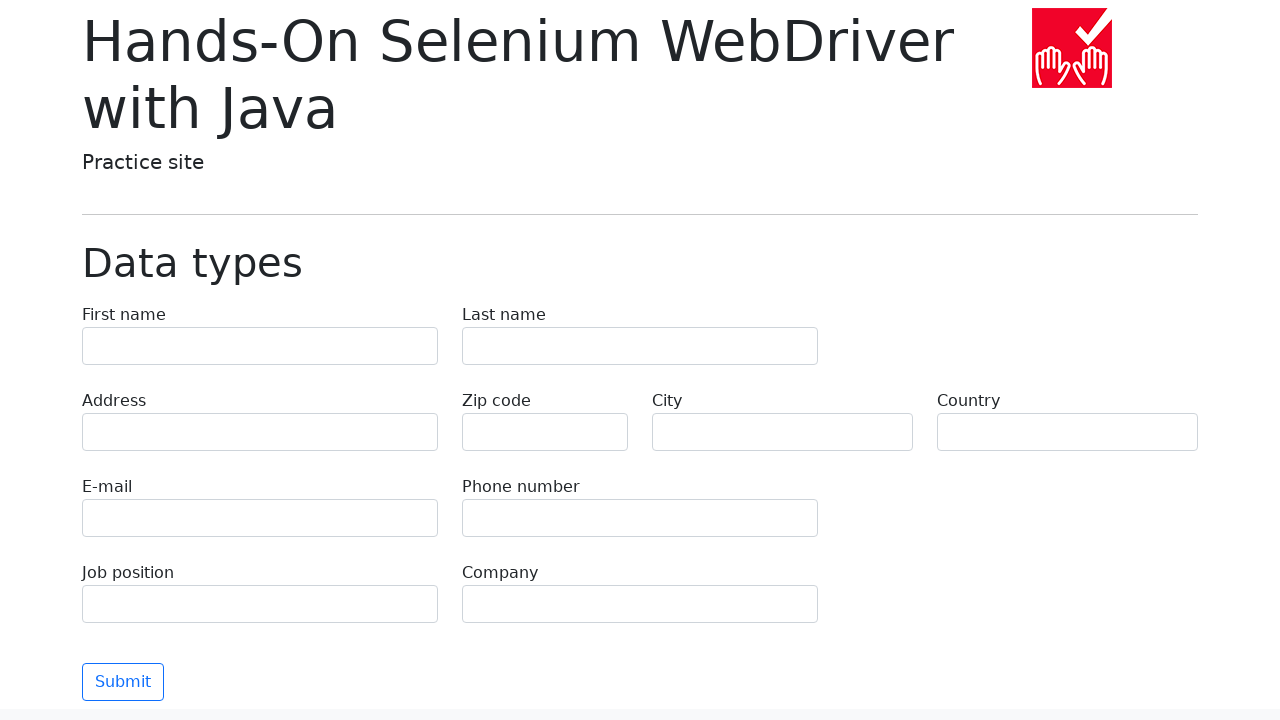

Filled first name field with 'Иван' on input[name='first-name']
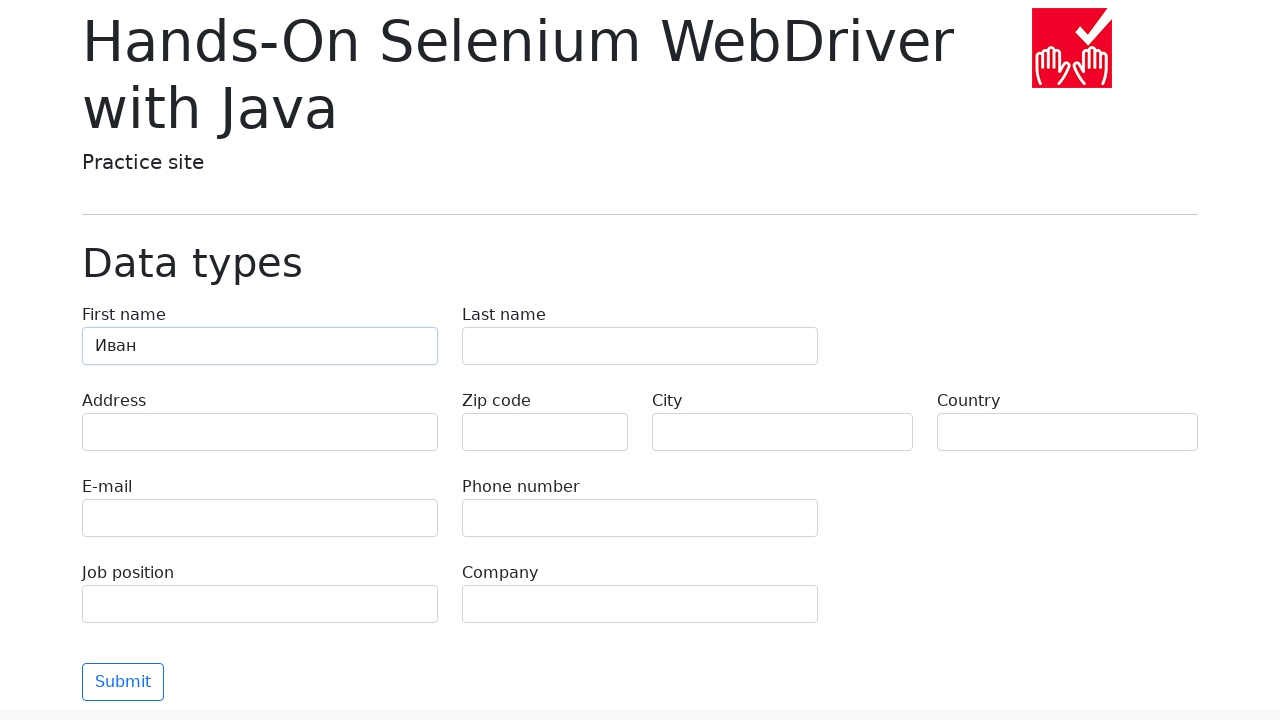

Filled last name field with 'Петров' on input[name='last-name']
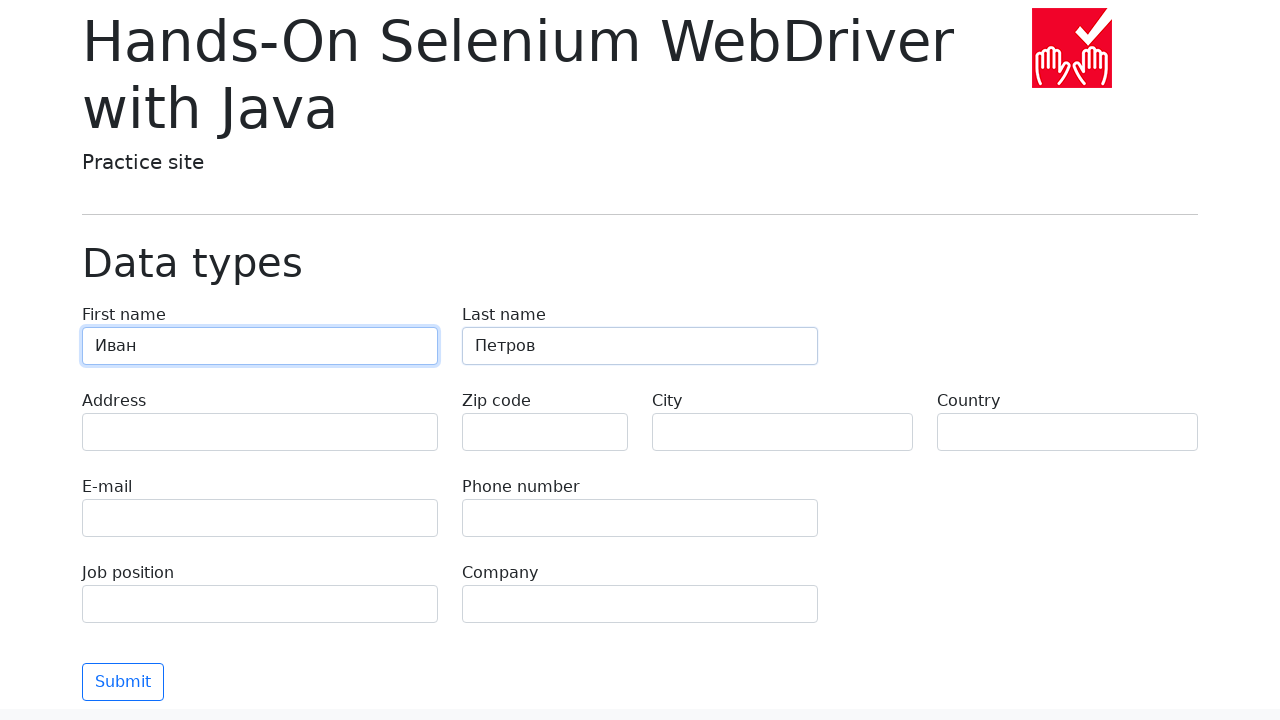

Filled address field with 'Ленина, 55-3' on input[name='address']
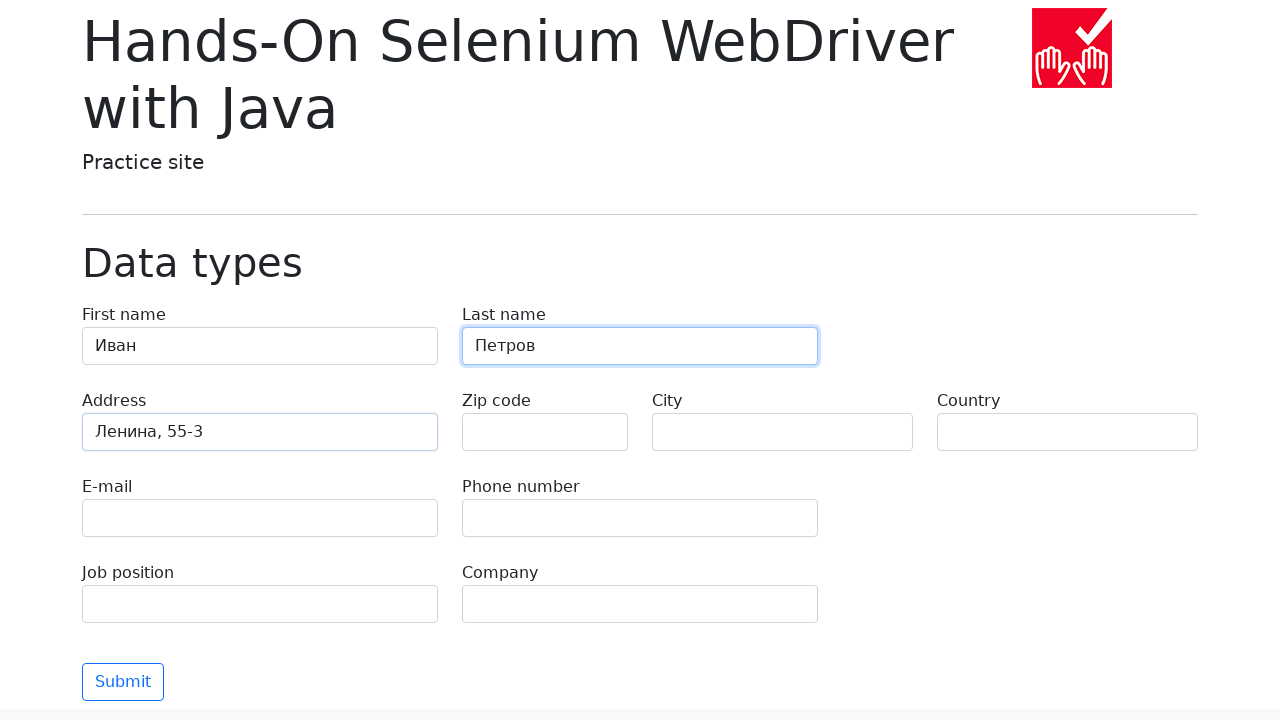

Filled city field with 'Москва' on input[name='city']
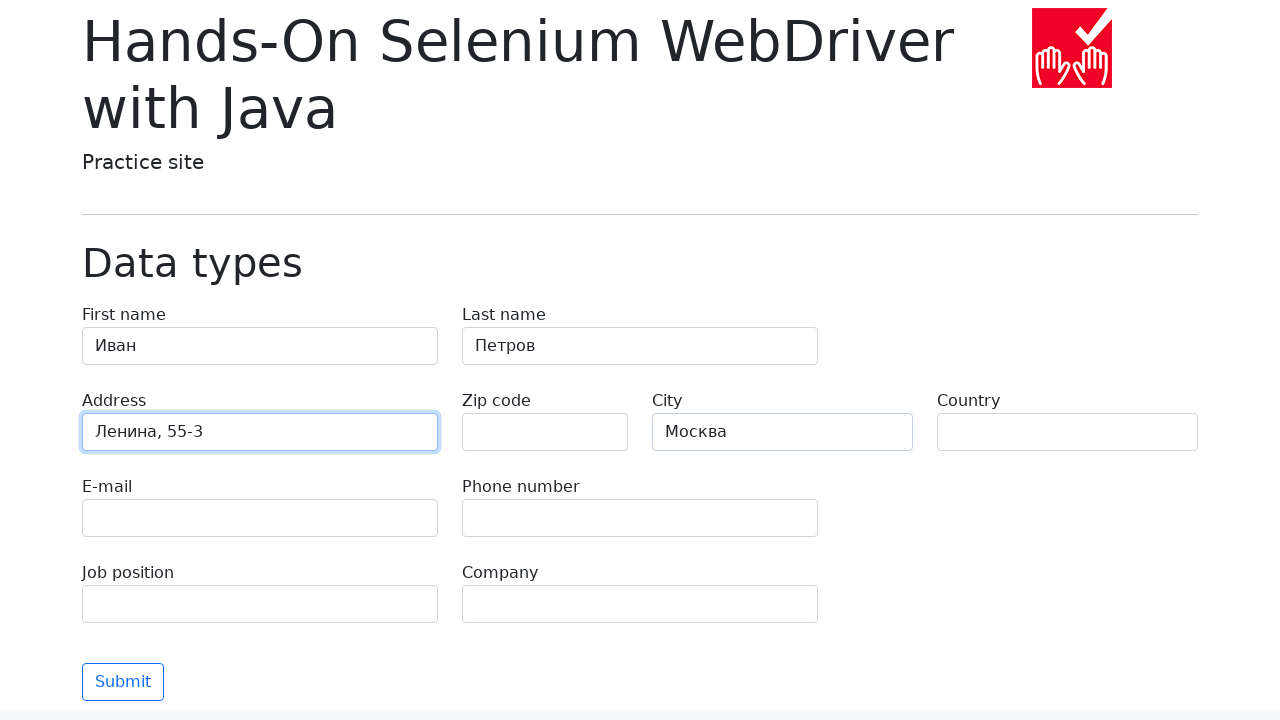

Filled country field with 'Россия' on input[name='country']
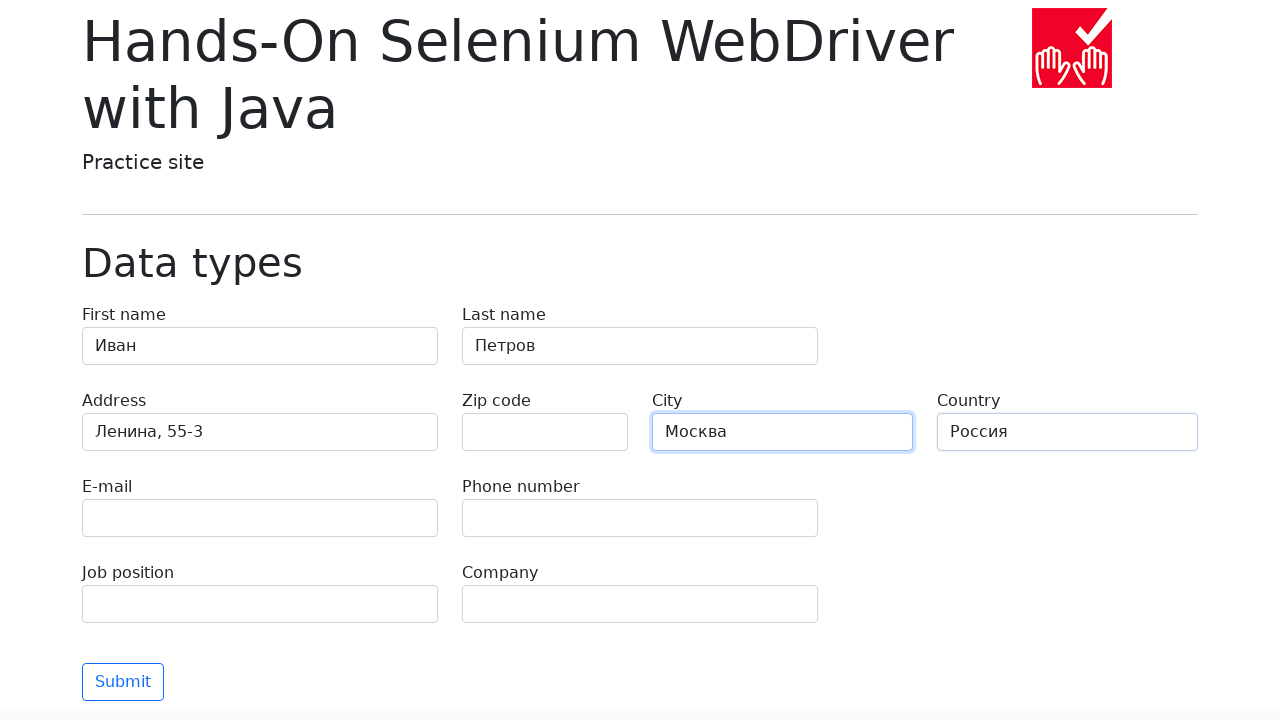

Filled job position field with 'QA' on input[name='job-position']
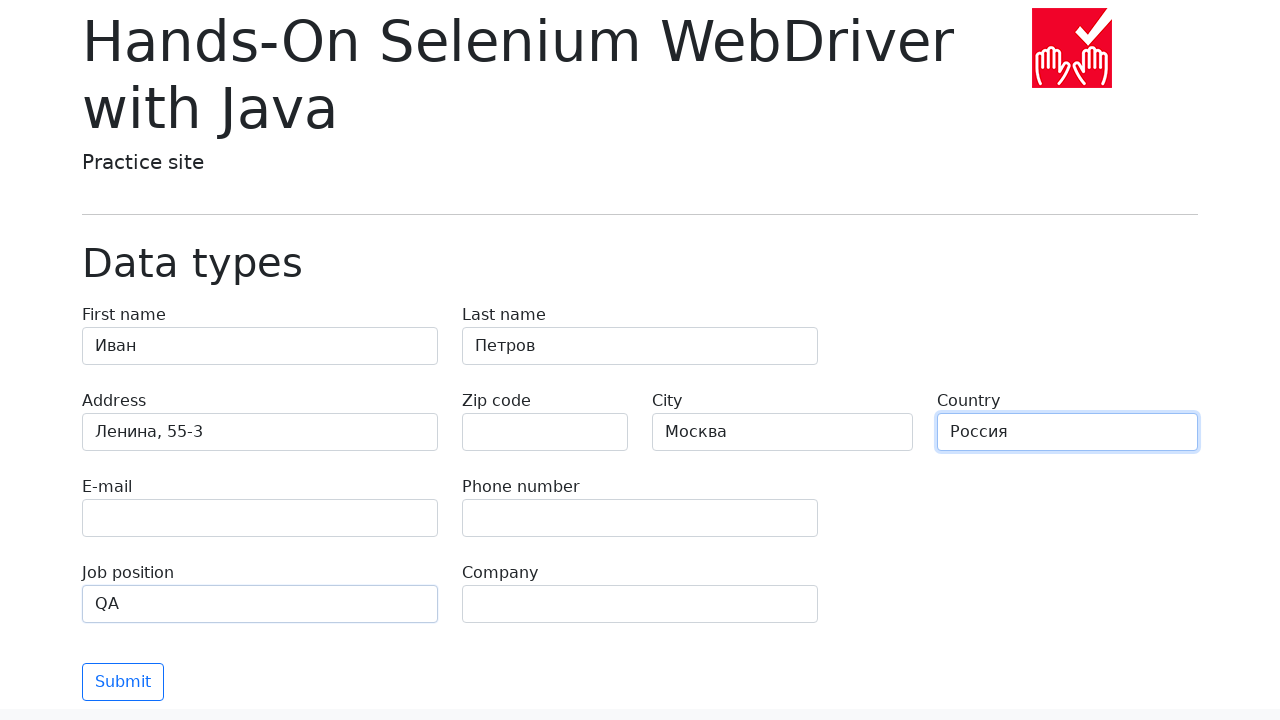

Filled company field with 'Merion' on input[name='company']
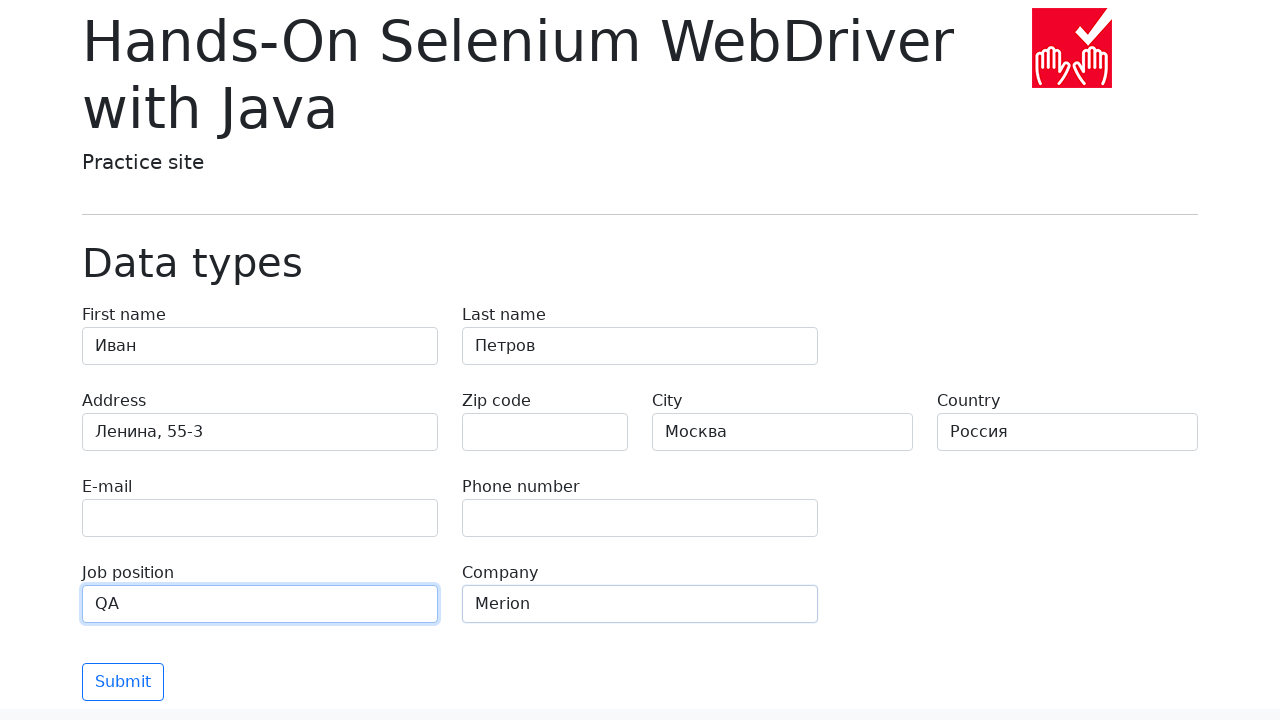

Clicked submit button to submit form at (123, 682) on .btn-outline-primary
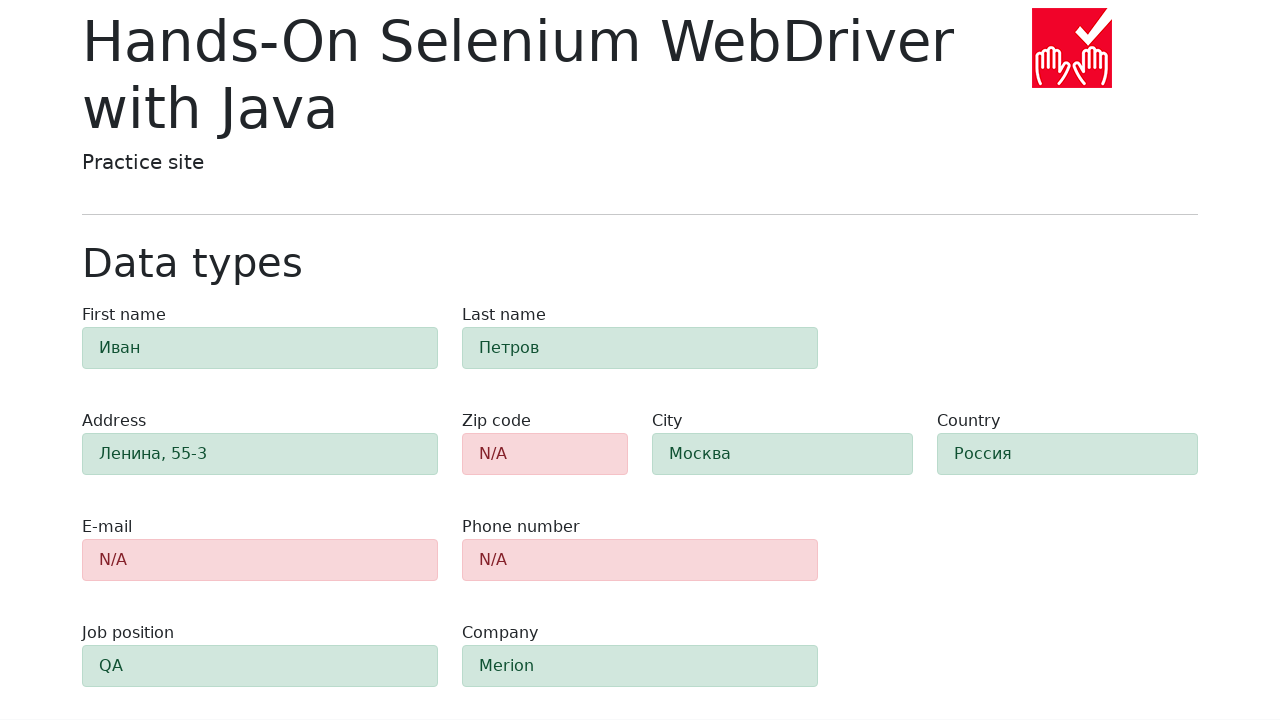

Validation error appeared for zip code field
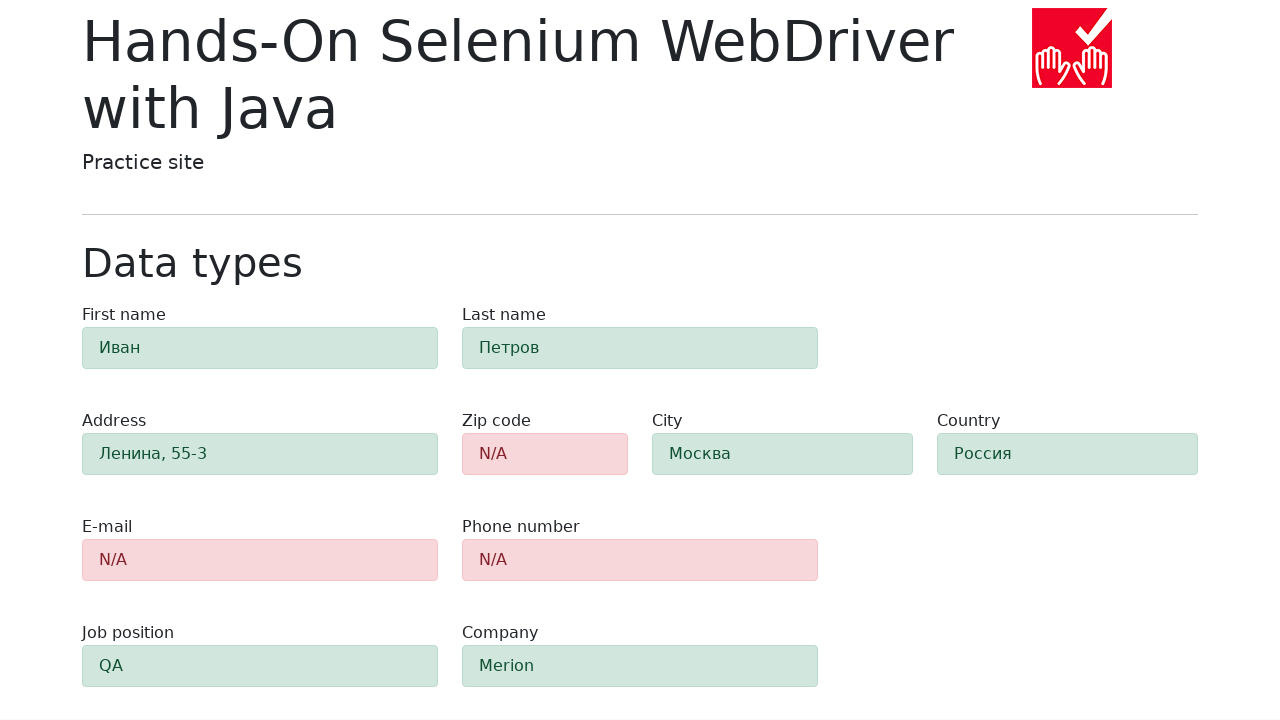

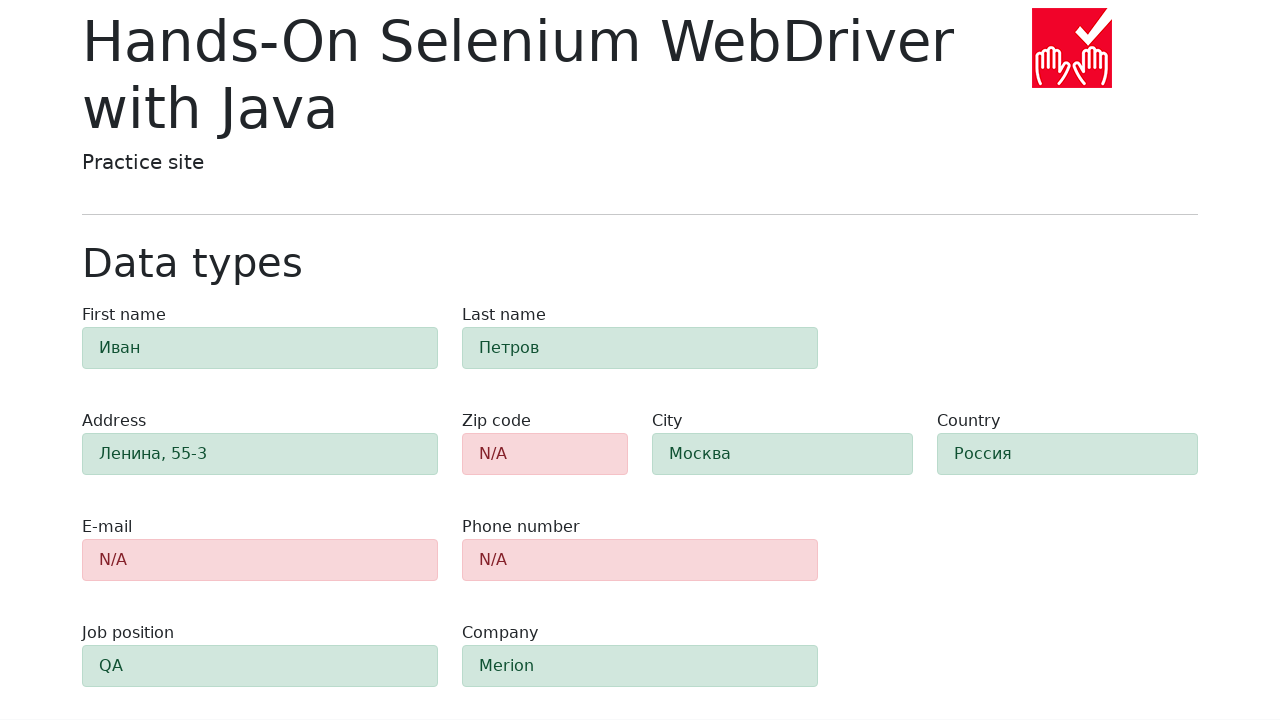